Tests right-click context menu functionality by performing a right-click action, selecting an option from the context menu, and handling the resulting alert

Starting URL: https://swisnl.github.io/jQuery-contextMenu/demo.html

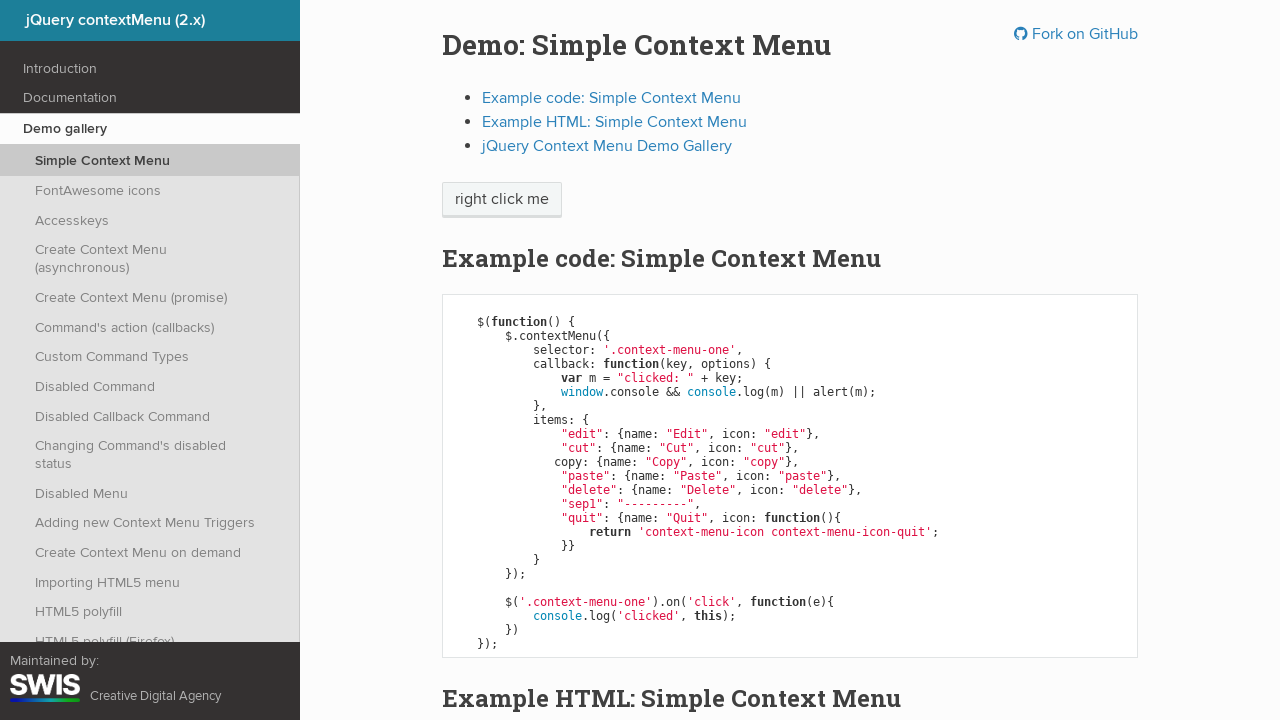

Located the 'right click me' element
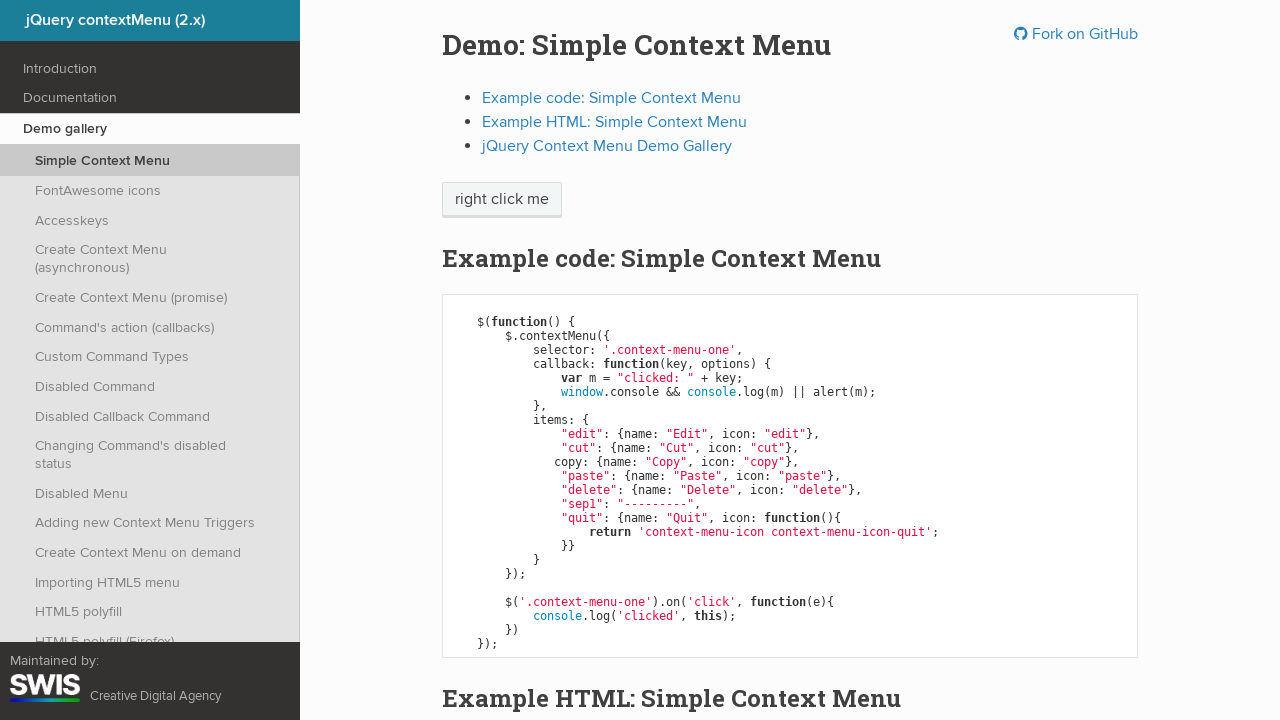

Performed right-click on the element at (502, 200) on xpath=//span[text()='right click me']
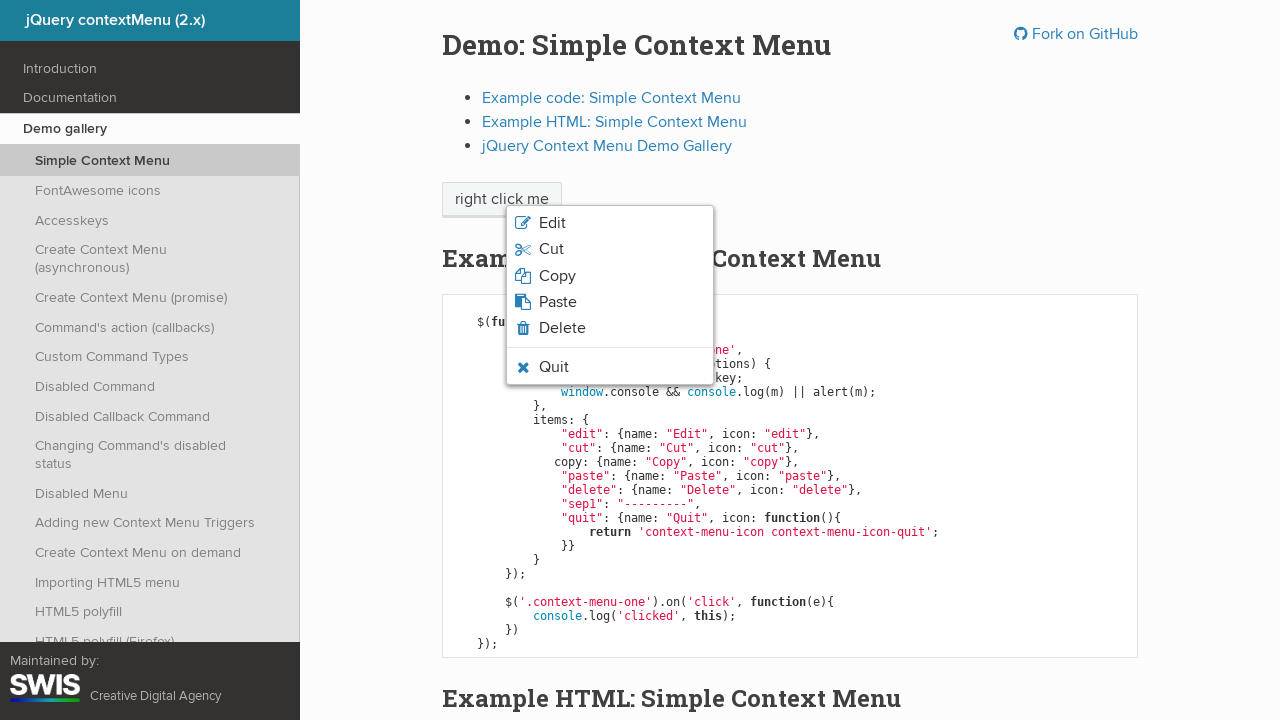

Waited for context menu to appear
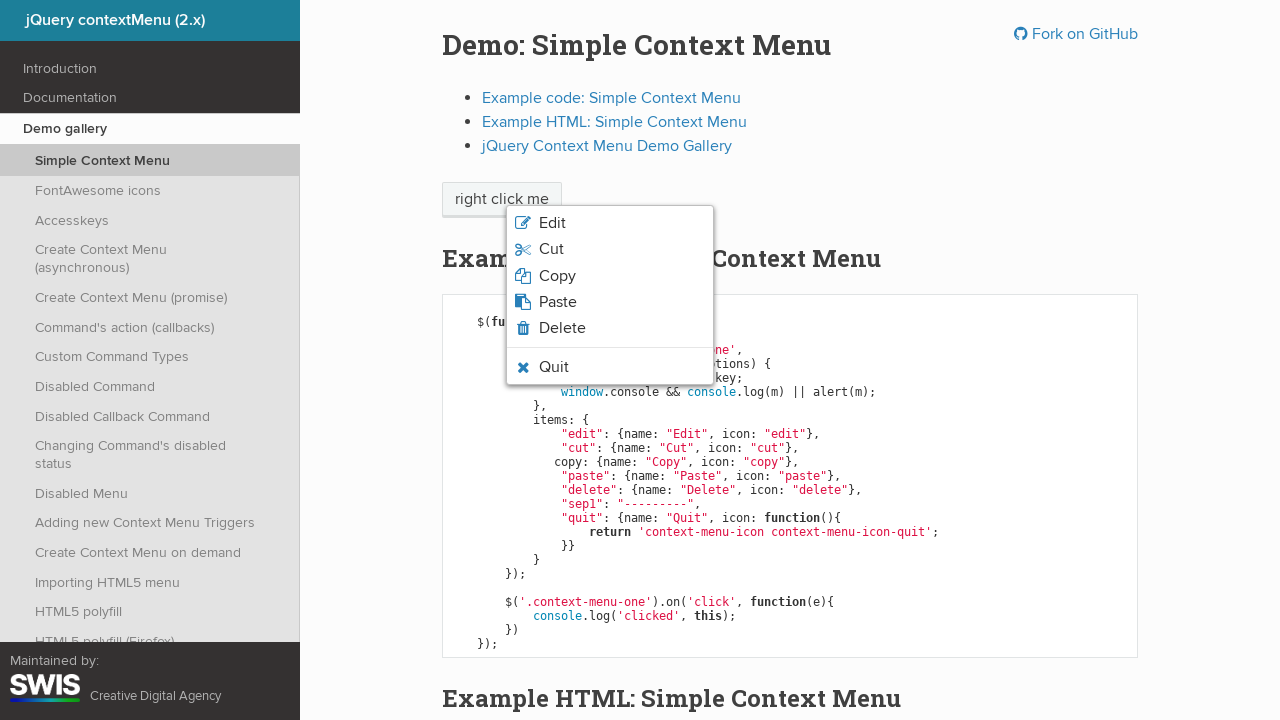

Clicked on the 7th context menu option (Quit) at (610, 367) on xpath=//ul[@class='context-menu-list context-menu-root']/li[7]
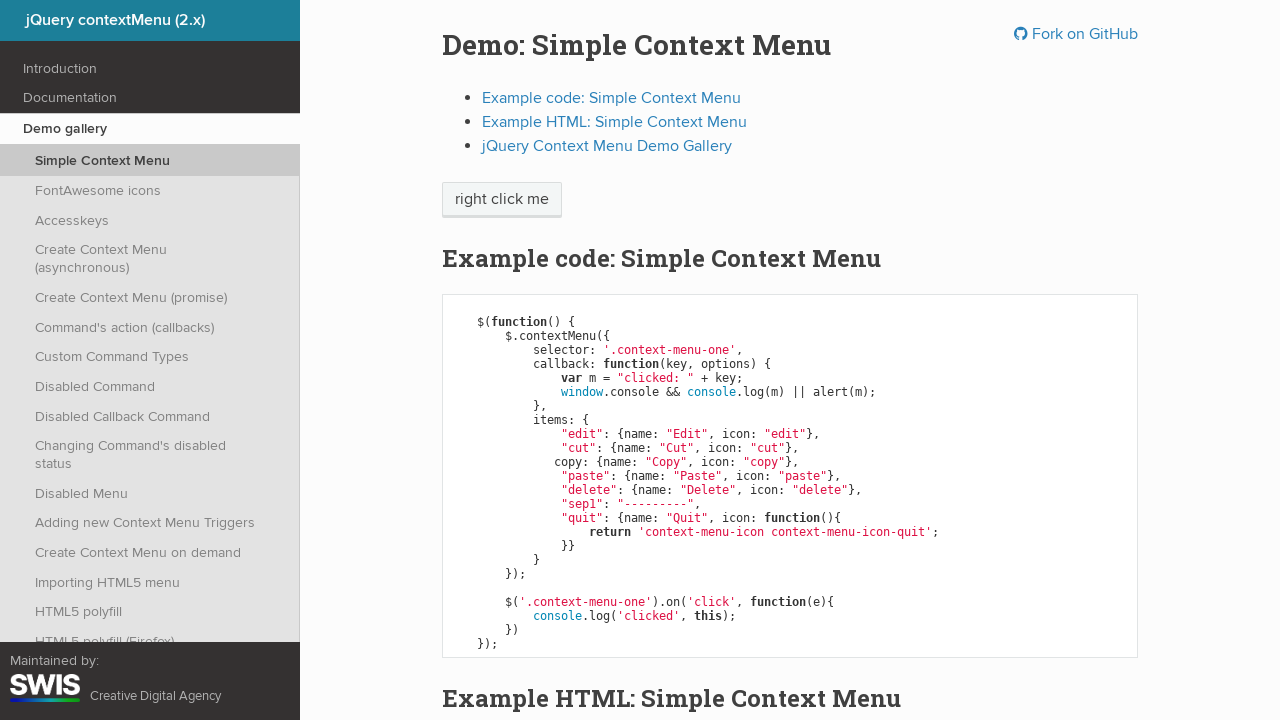

Set up dialog handler to accept alerts
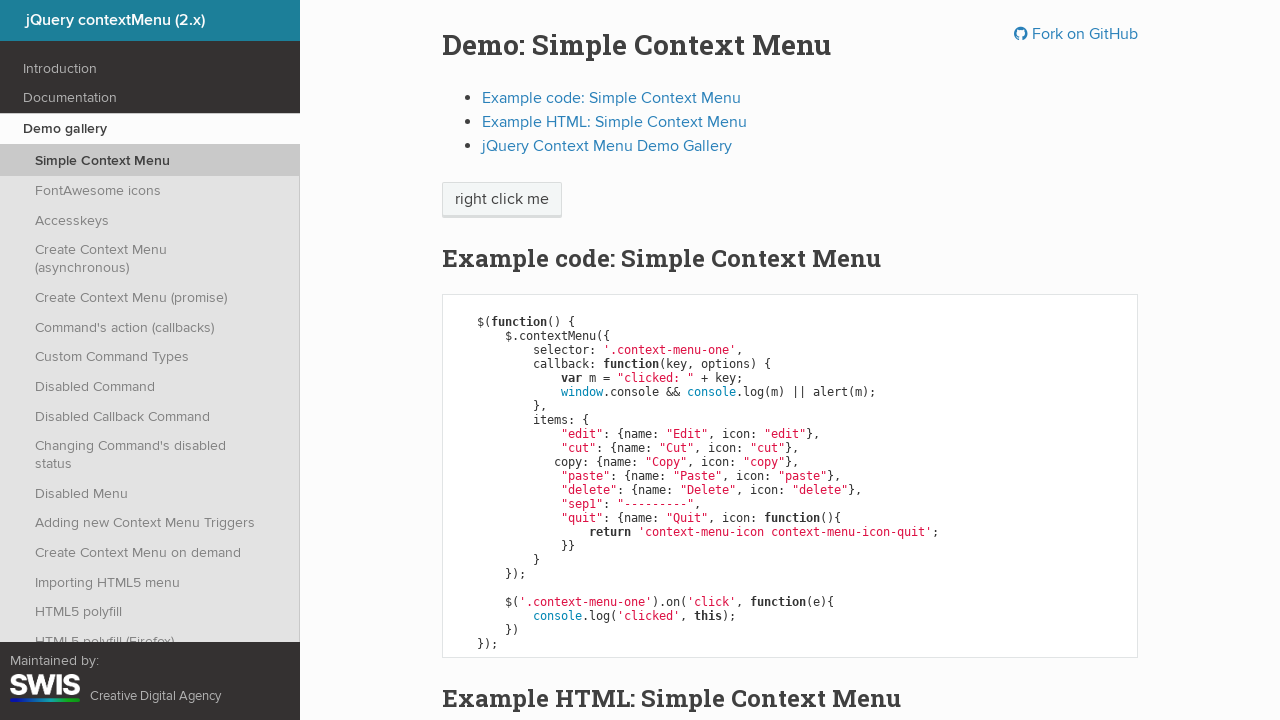

Waited for alert to be processed
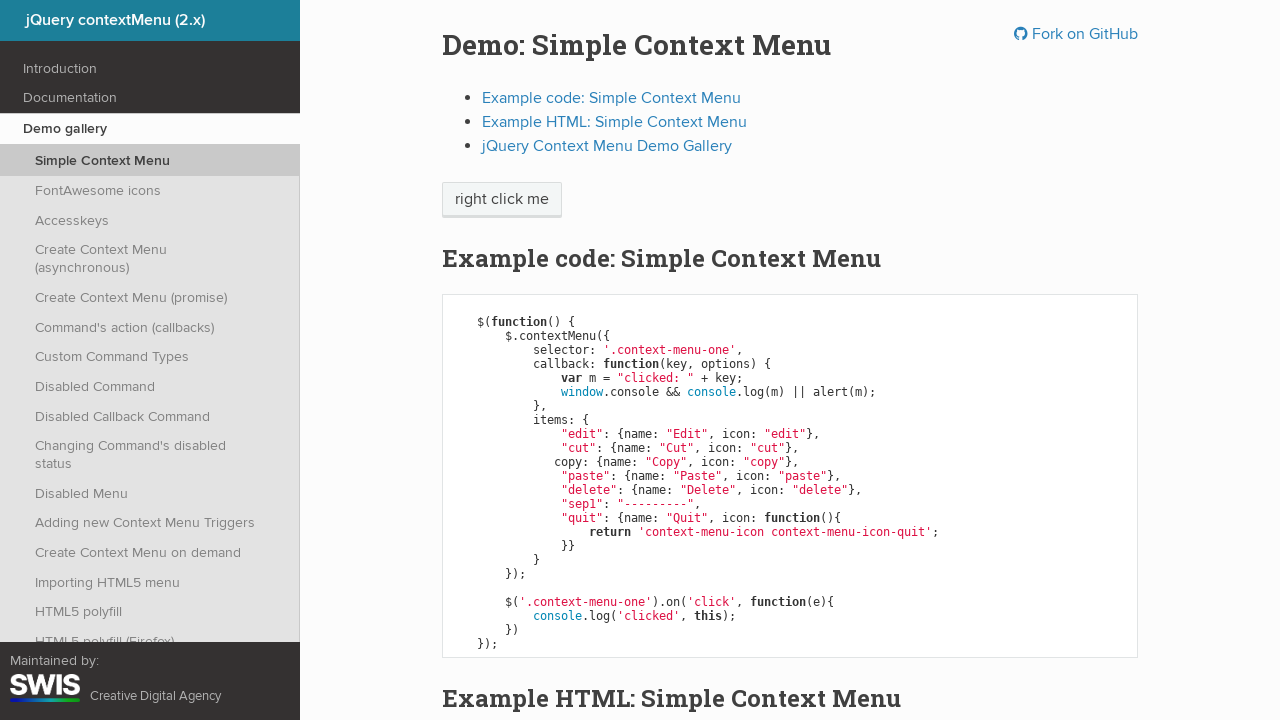

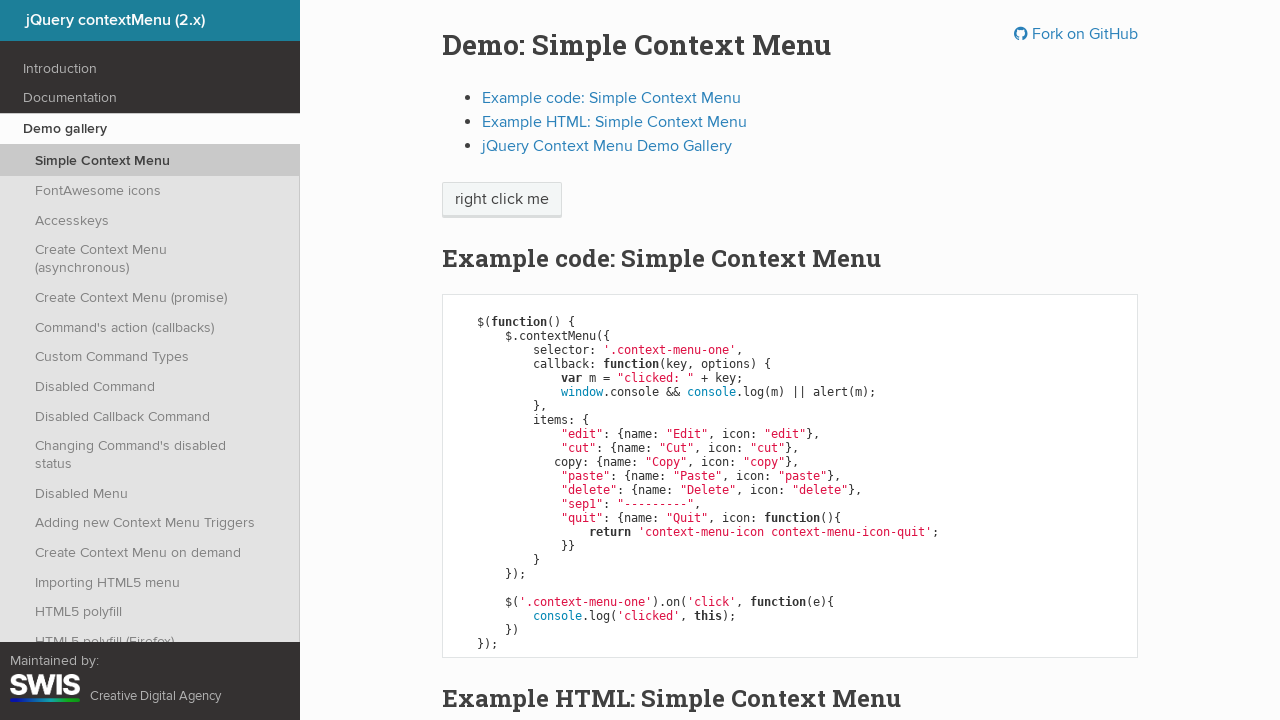